Tests various button interactions on a practice page including clicking a button, checking if a button is disabled, finding button positions, and verifying button properties like color and dimensions.

Starting URL: https://leafground.com/button.xhtml

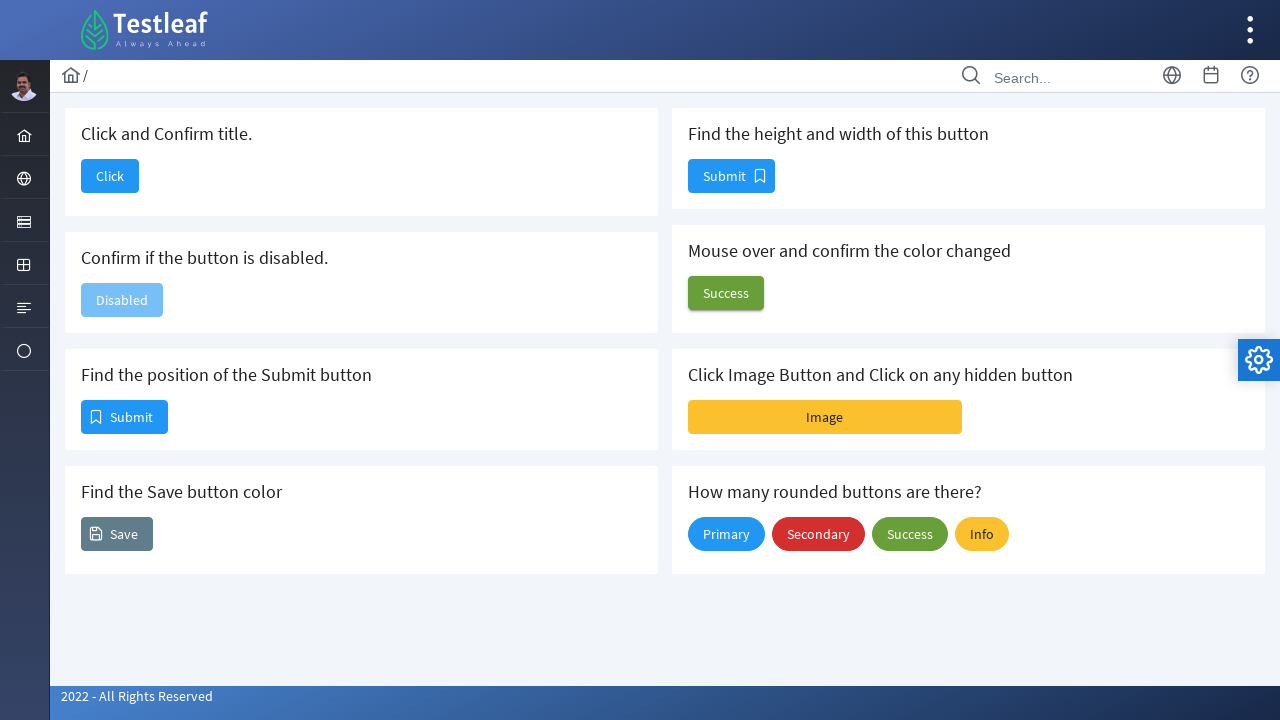

Clicked the 'Click' button at (110, 176) on xpath=//span[text()='Click']
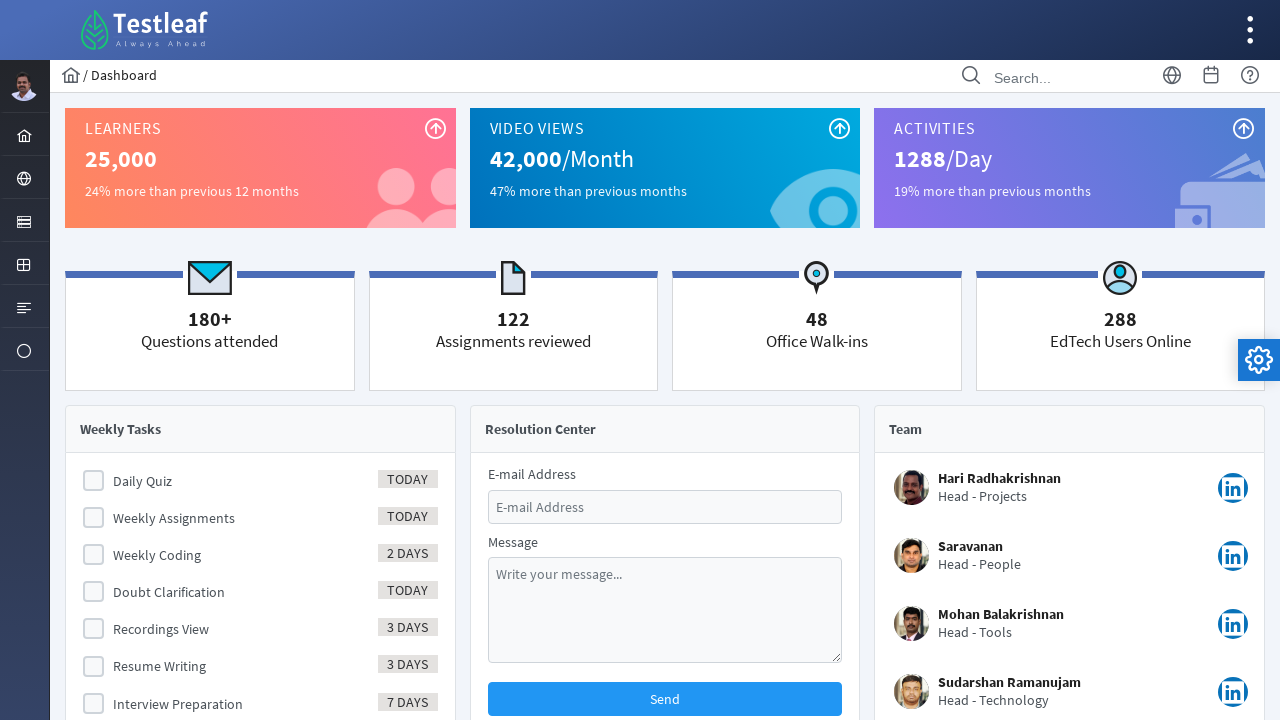

Verified that page title contains 'Dashboard'
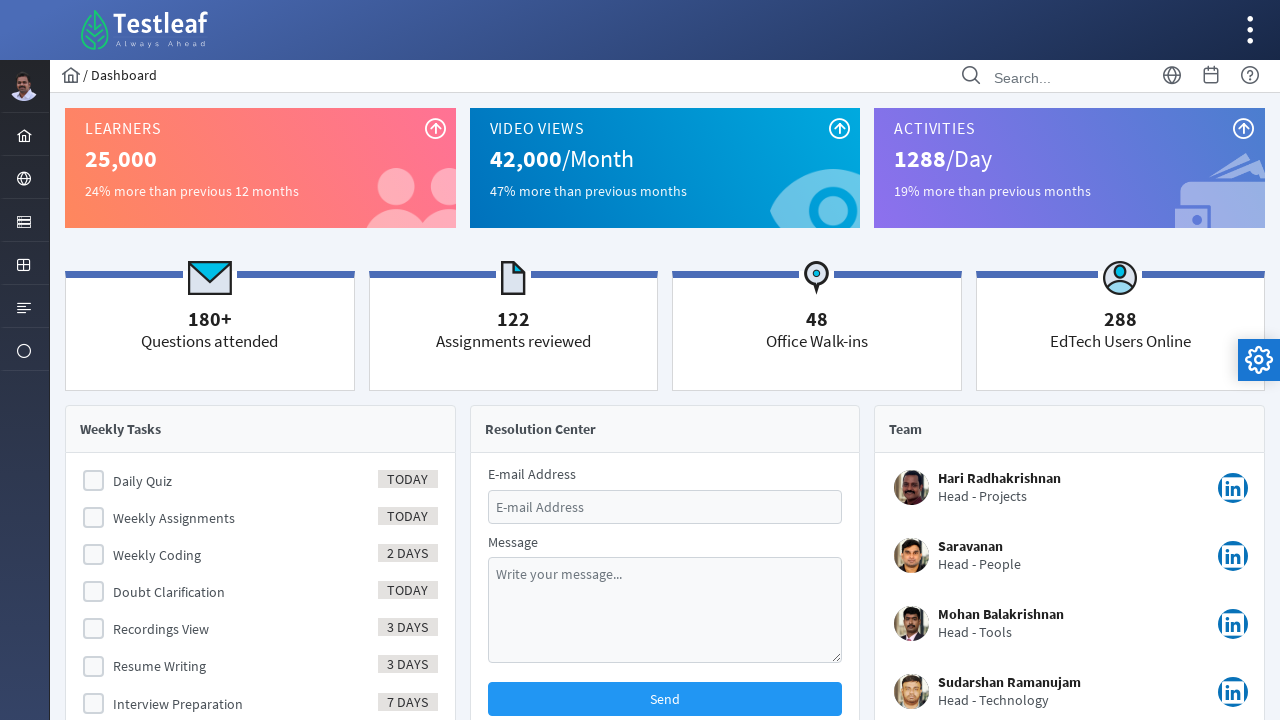

Navigated back to the button page
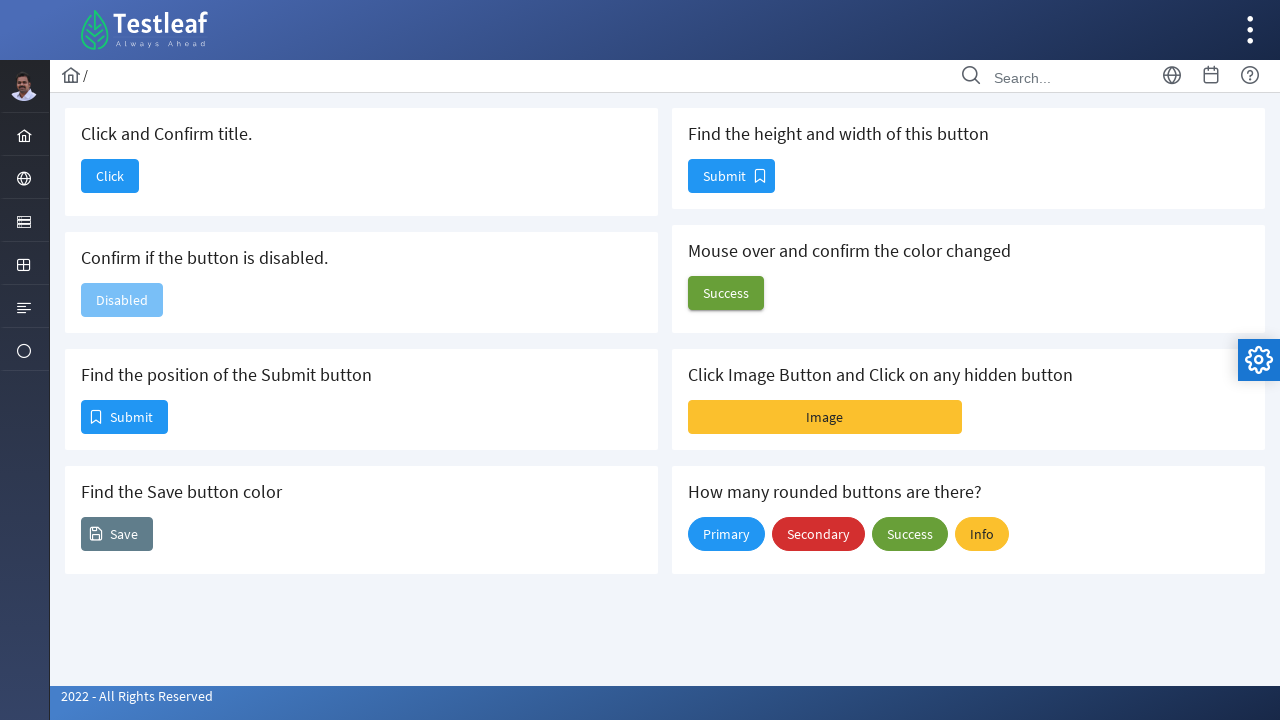

Waited for disabled button to load
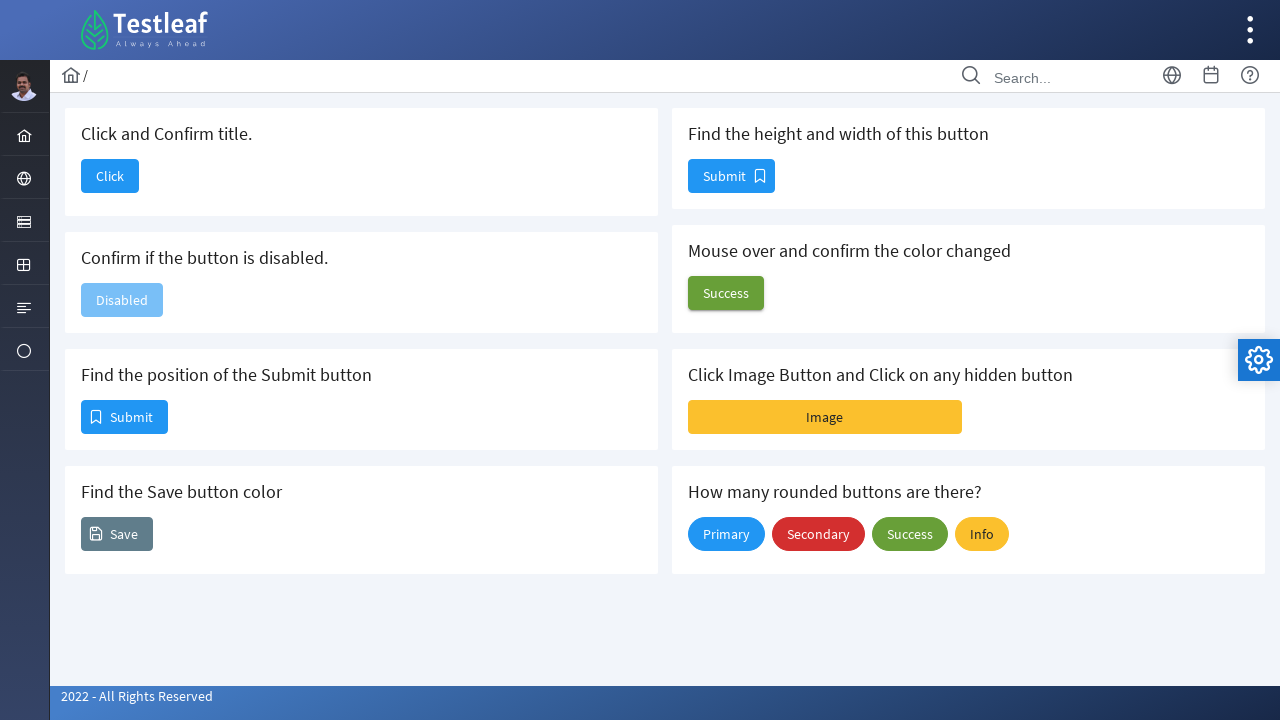

Checked if disabled button is actually disabled: True
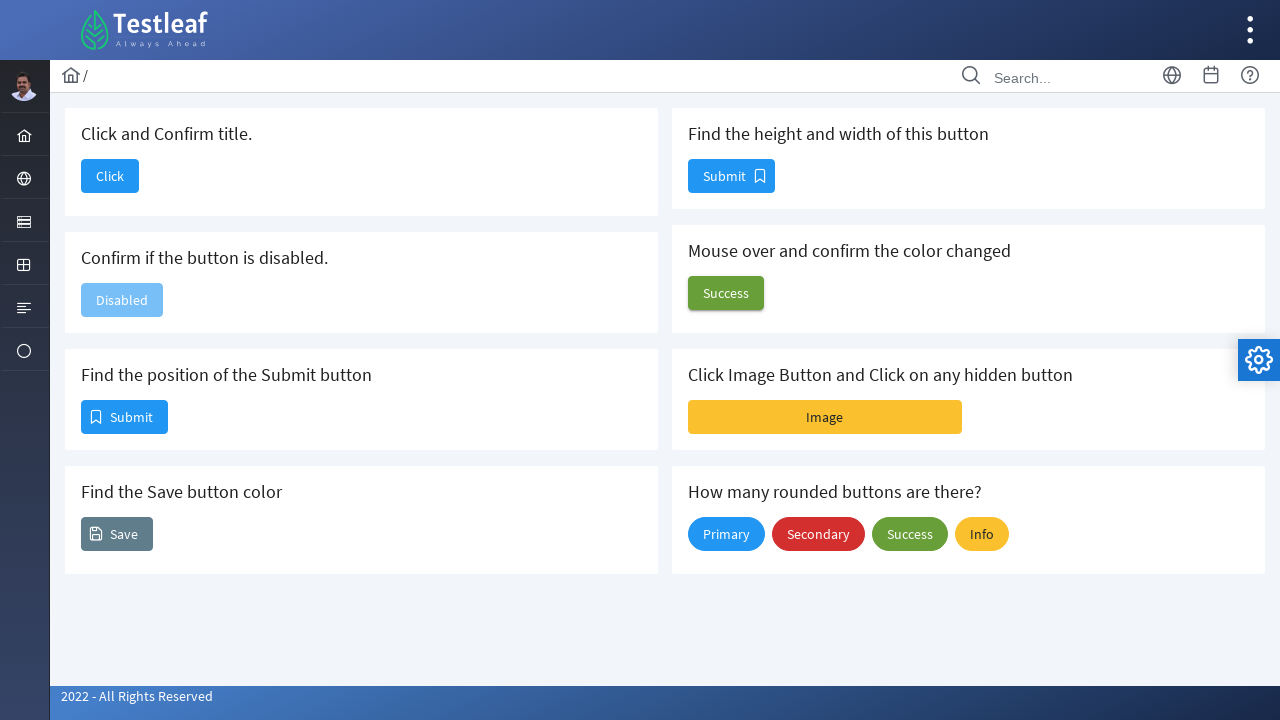

Found 'Submit' button at position 3
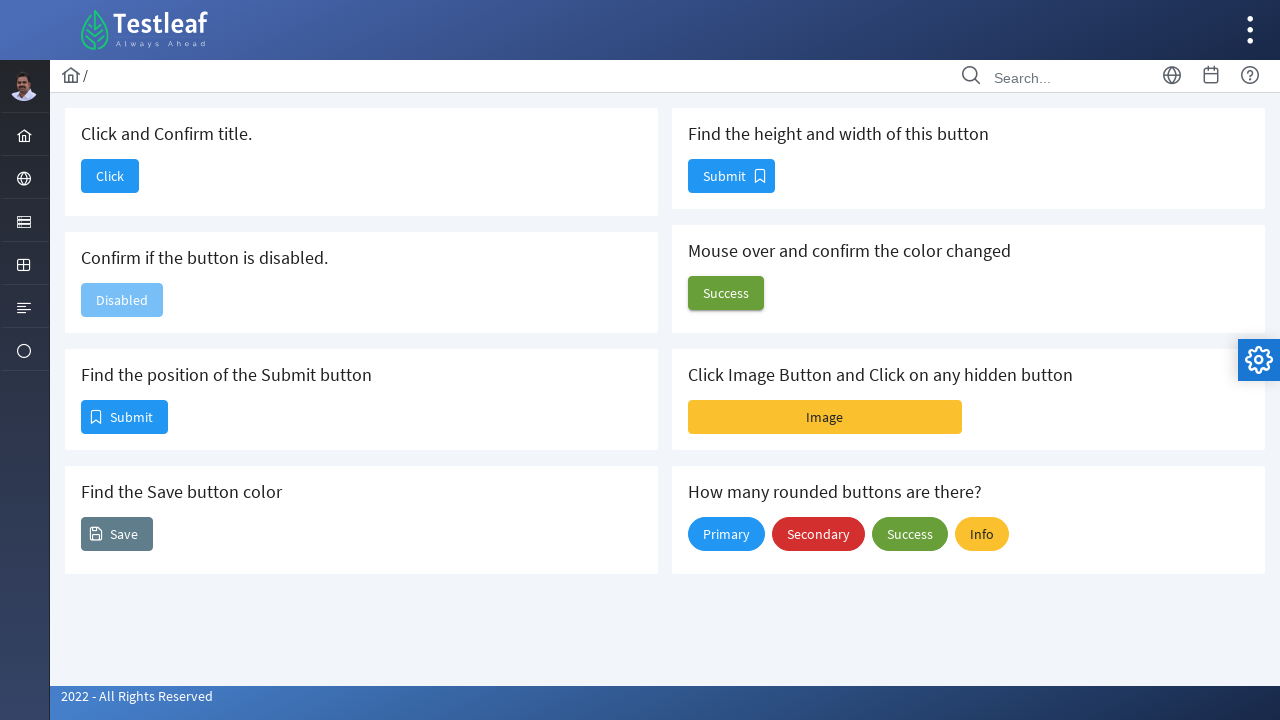

Found 'Submit' button at position 5
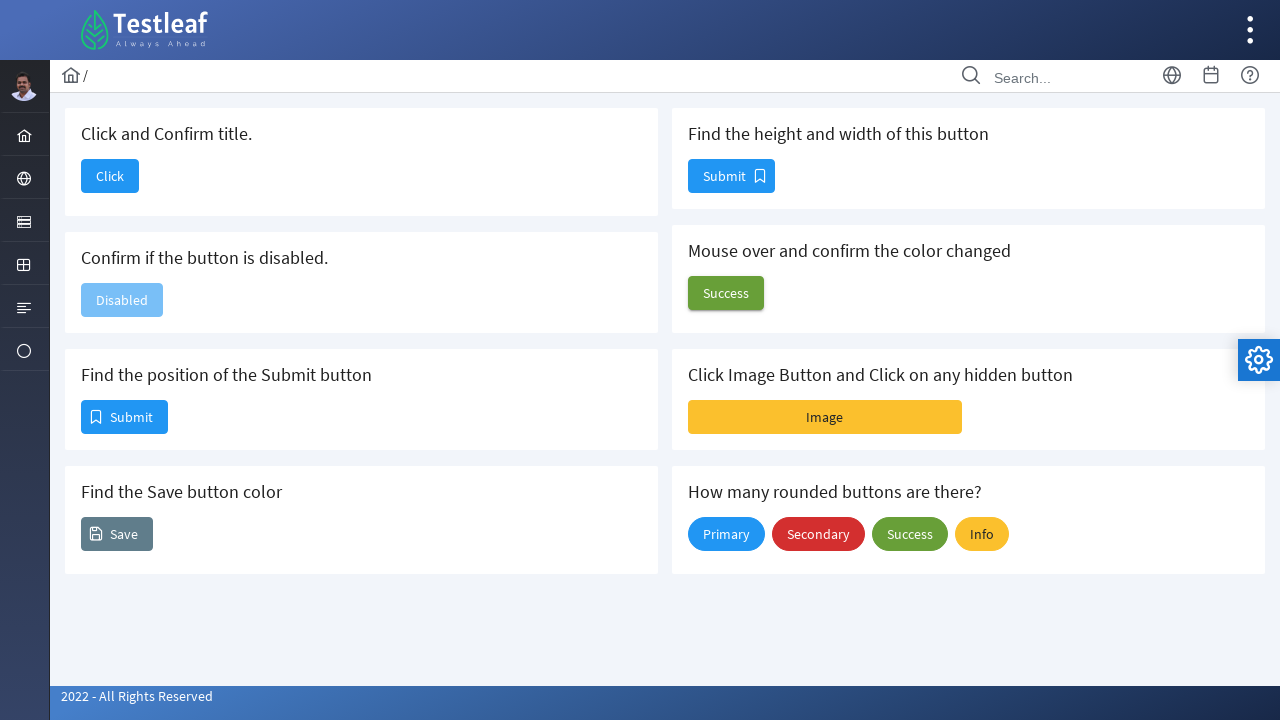

Retrieved background color of Save button: rgb(96, 125, 139)
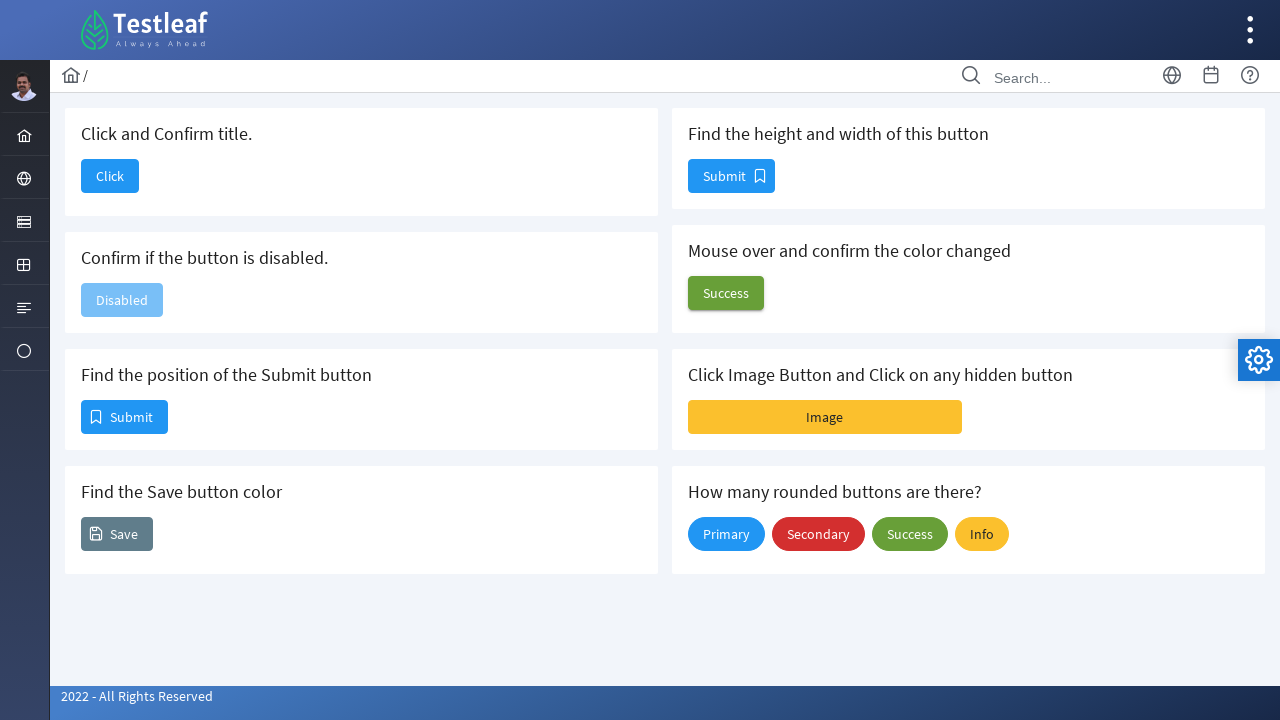

Retrieved bounding box dimensions of size button
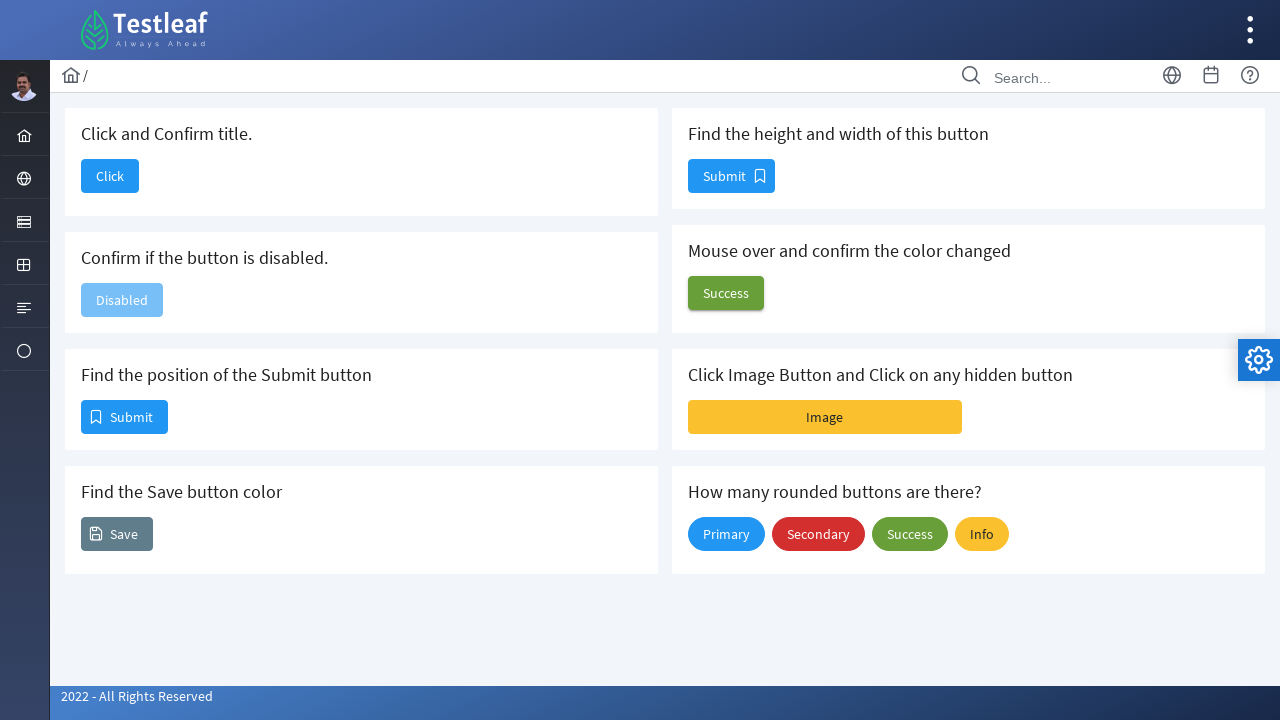

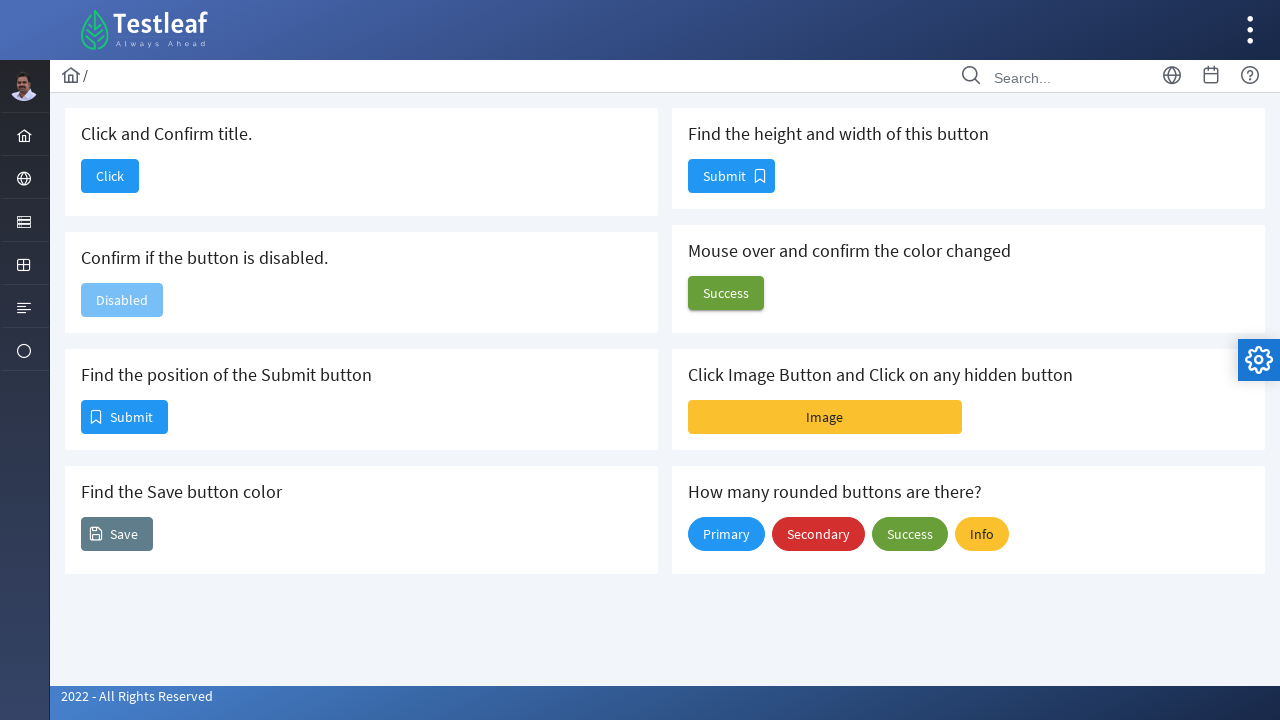